Navigates to JPL Space page and clicks the full image button to view featured Mars image

Starting URL: https://data-class-jpl-space.s3.amazonaws.com/JPL_Space/index.html

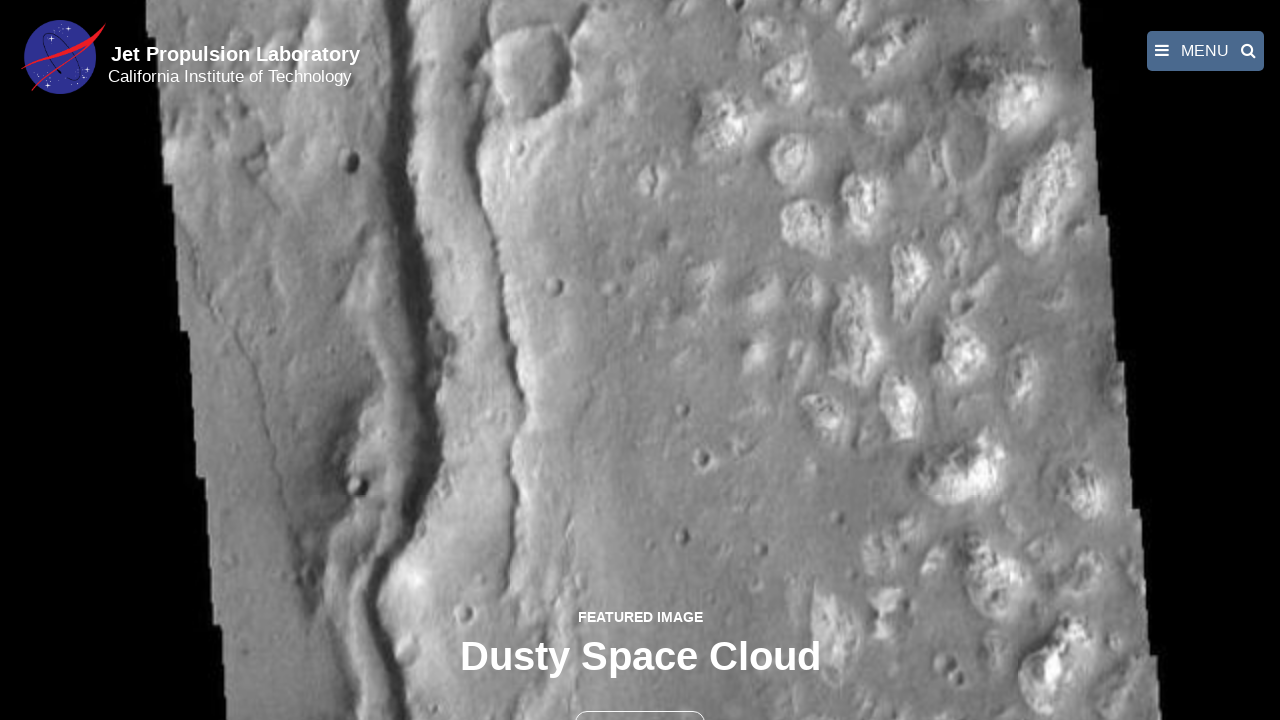

Navigated to JPL Space page
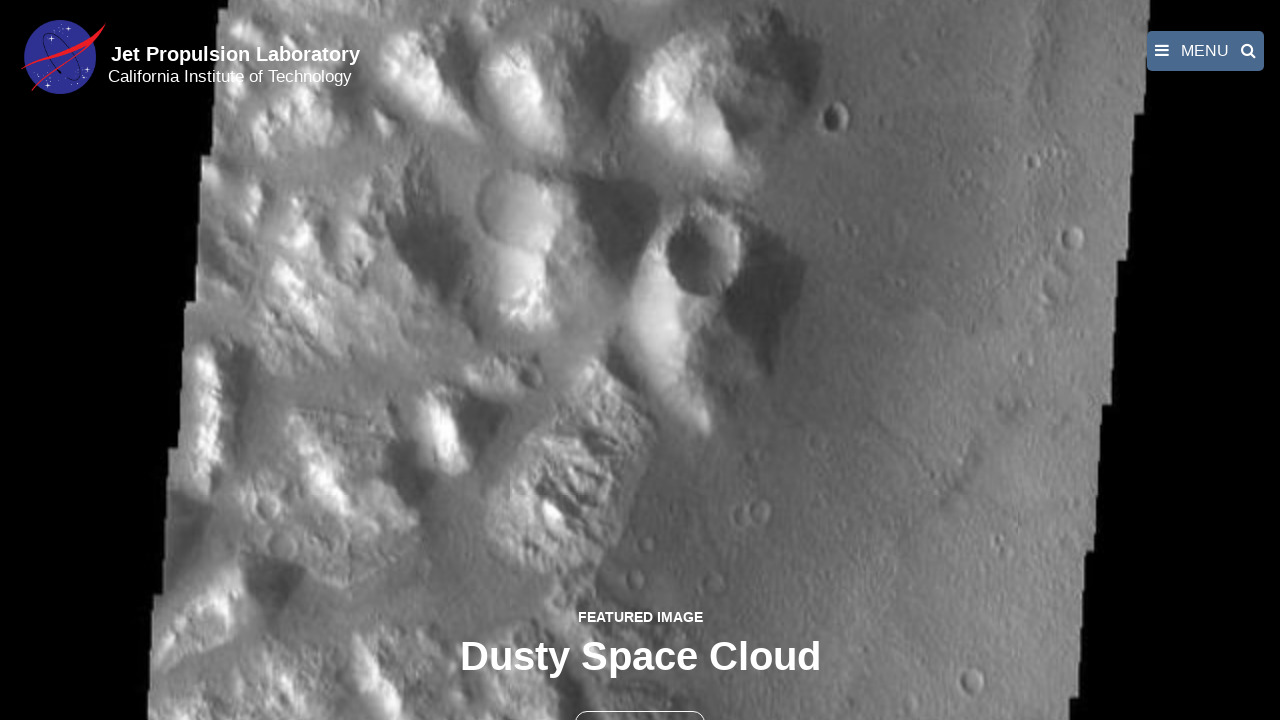

Clicked the full image button to view featured Mars image at (640, 699) on button >> nth=1
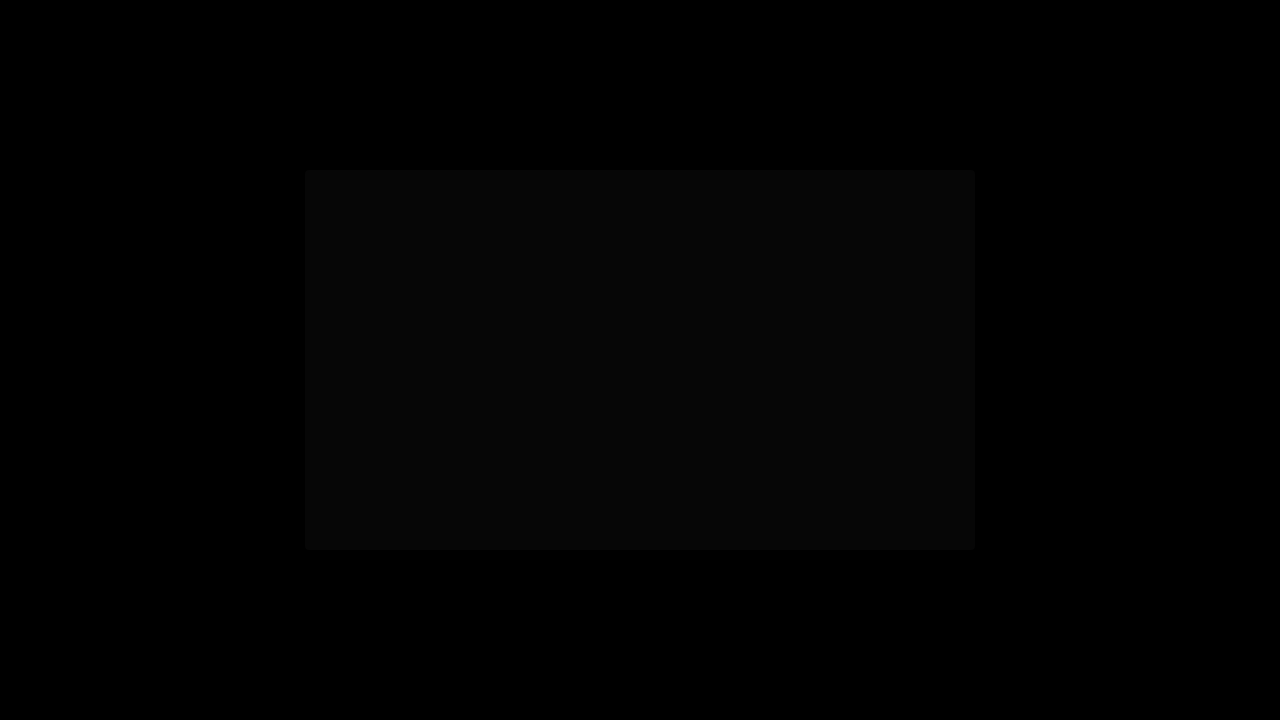

Full featured Mars image loaded in fancybox
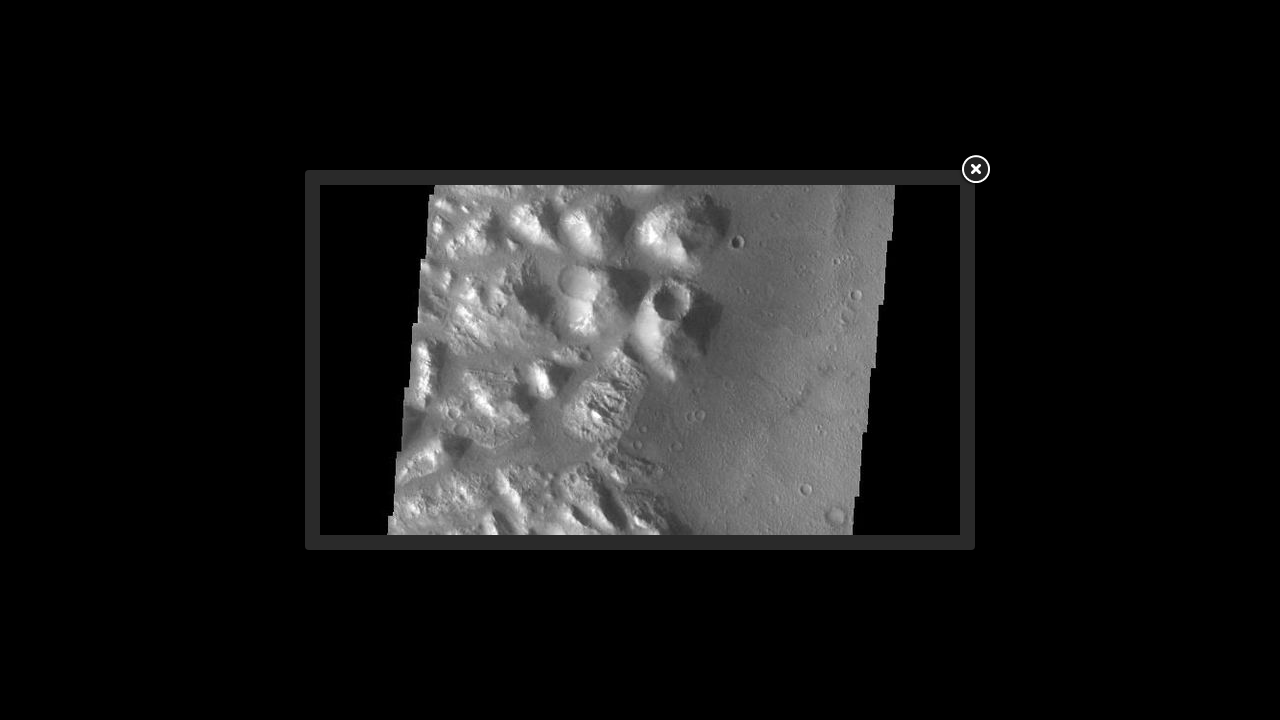

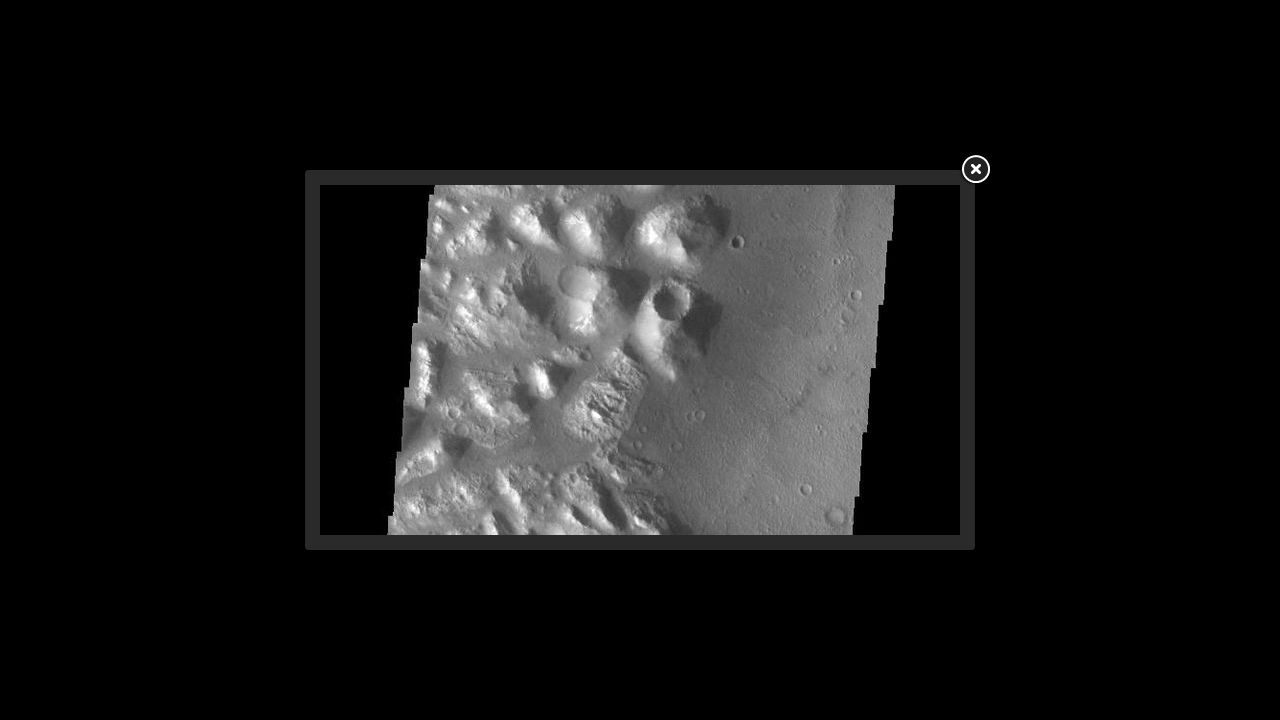